Tests browser alert handling by navigating to the alerts demo page, clicking a tab and button to trigger an alert, then accepting the alert dialog.

Starting URL: http://demo.automationtesting.in/Alerts.html

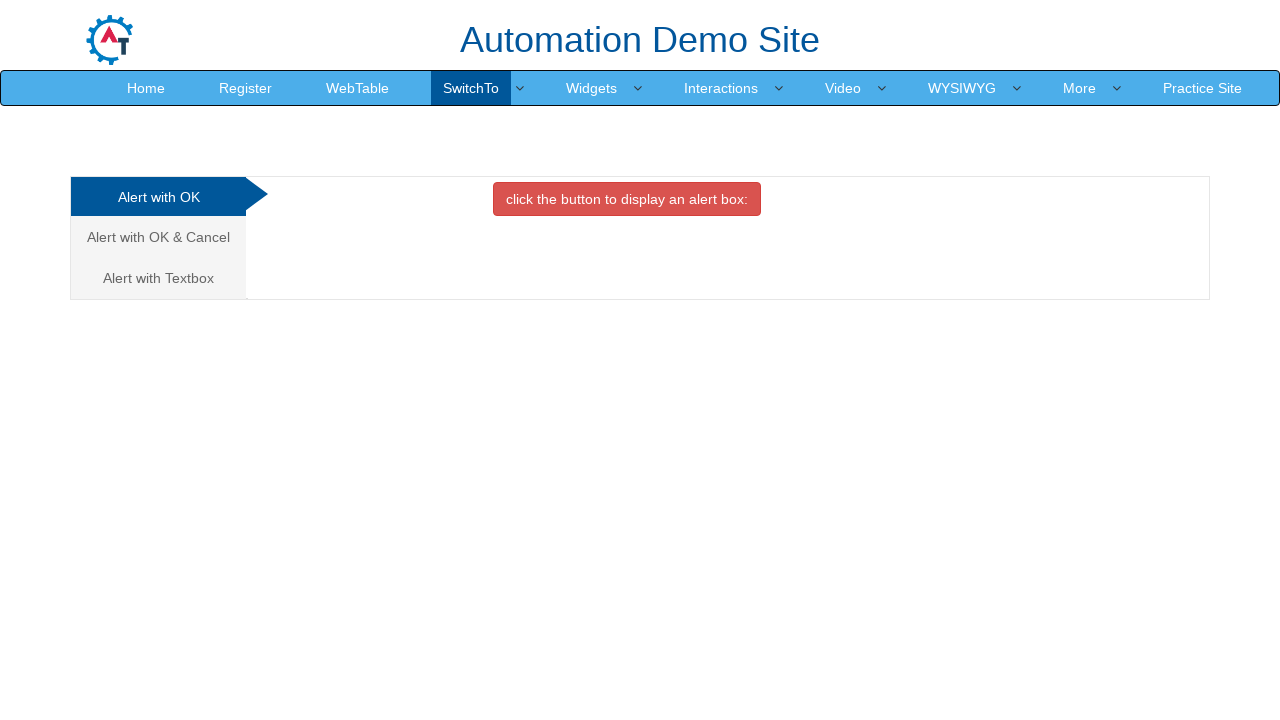

Set viewport size to 1920x1080
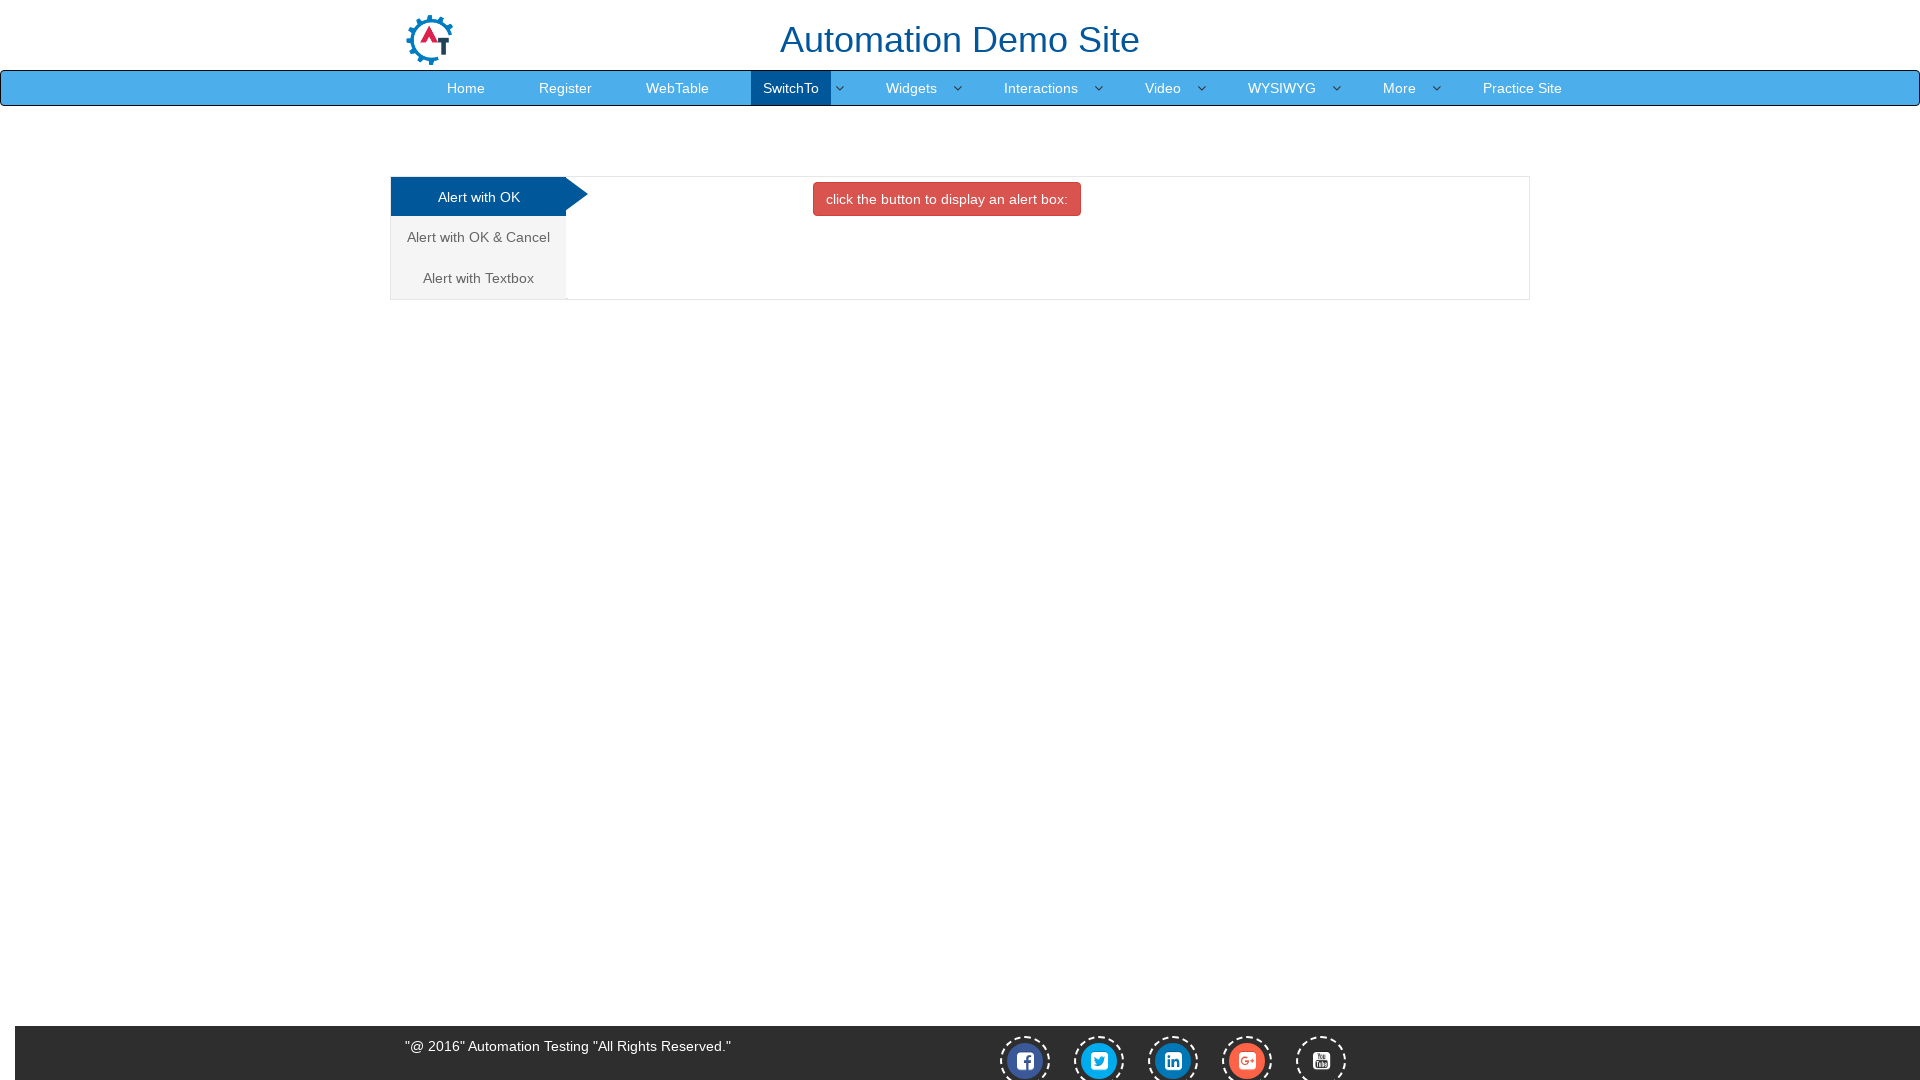

Navigated to alerts demo page
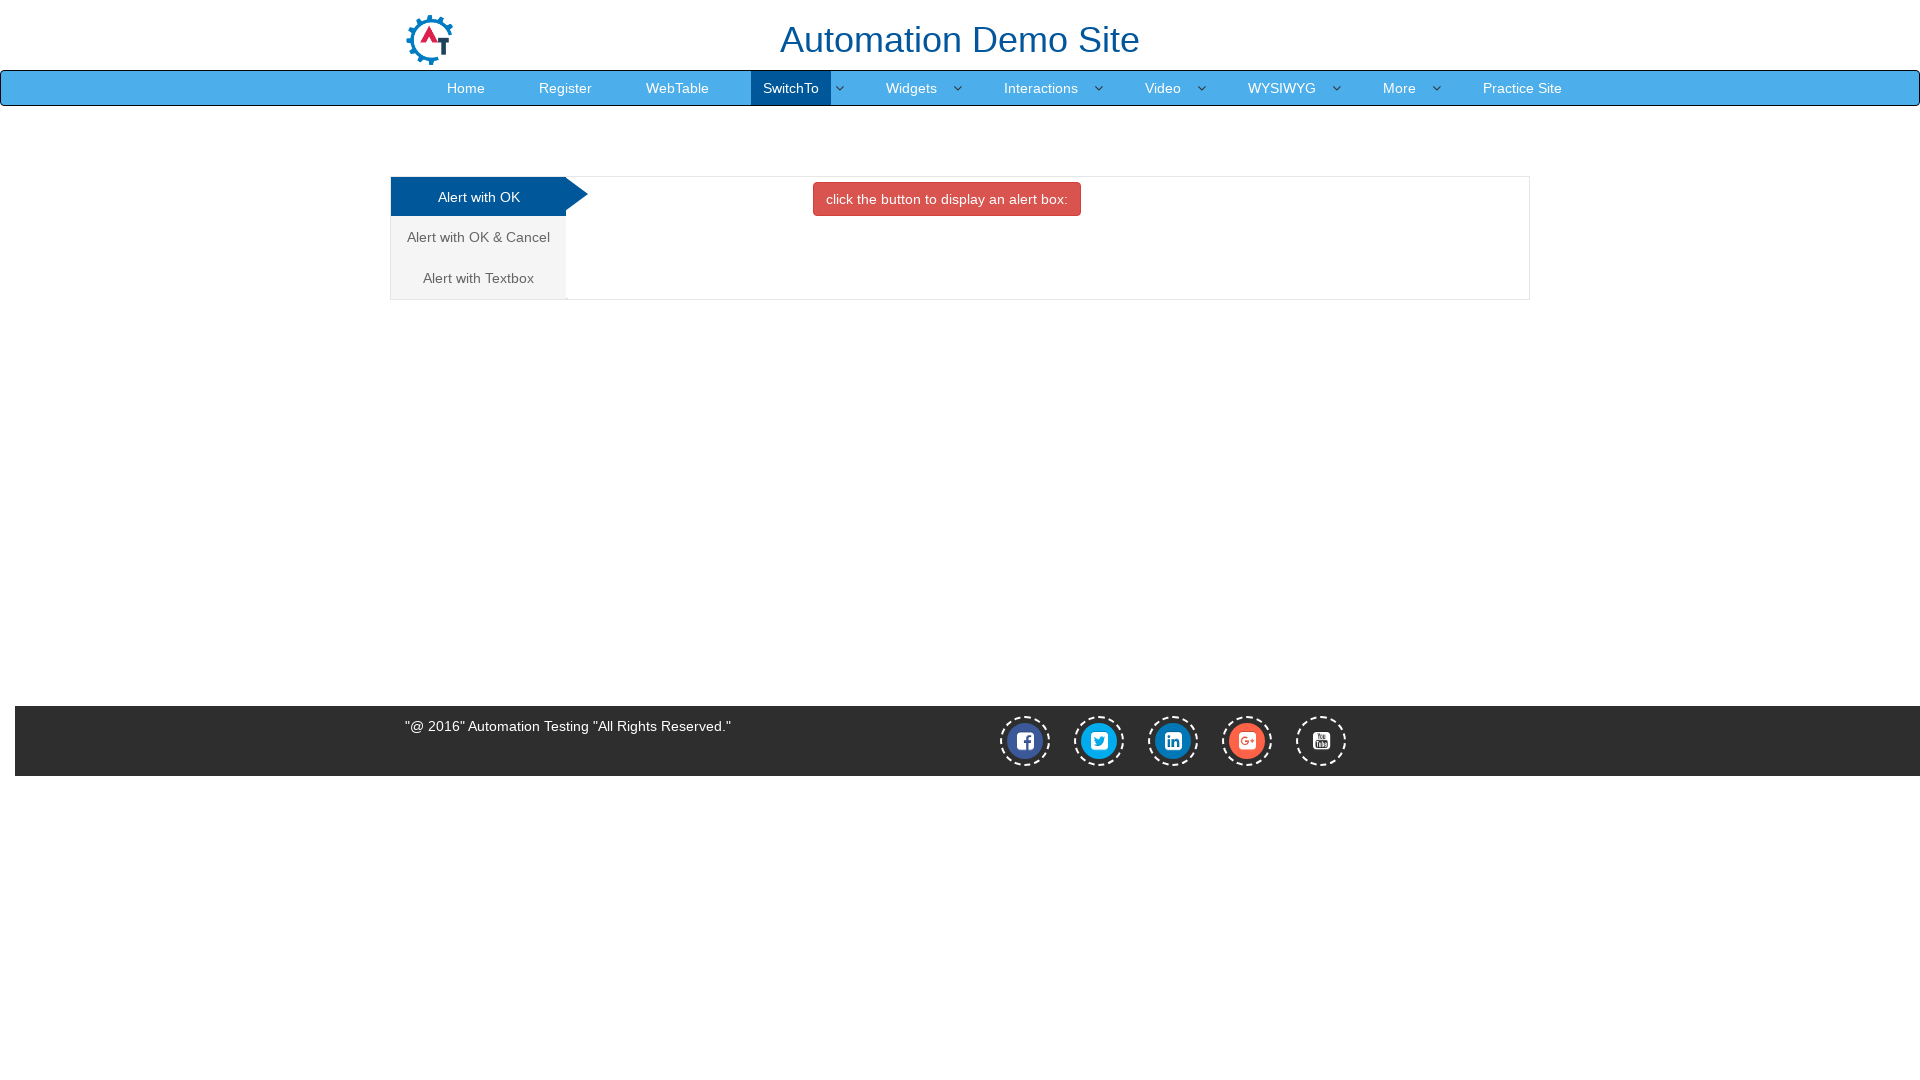

Clicked the second tab with class 'analystic' (Alert with OK & Cancel tab) at (478, 237) on (//a[@class='analystic'])[2]
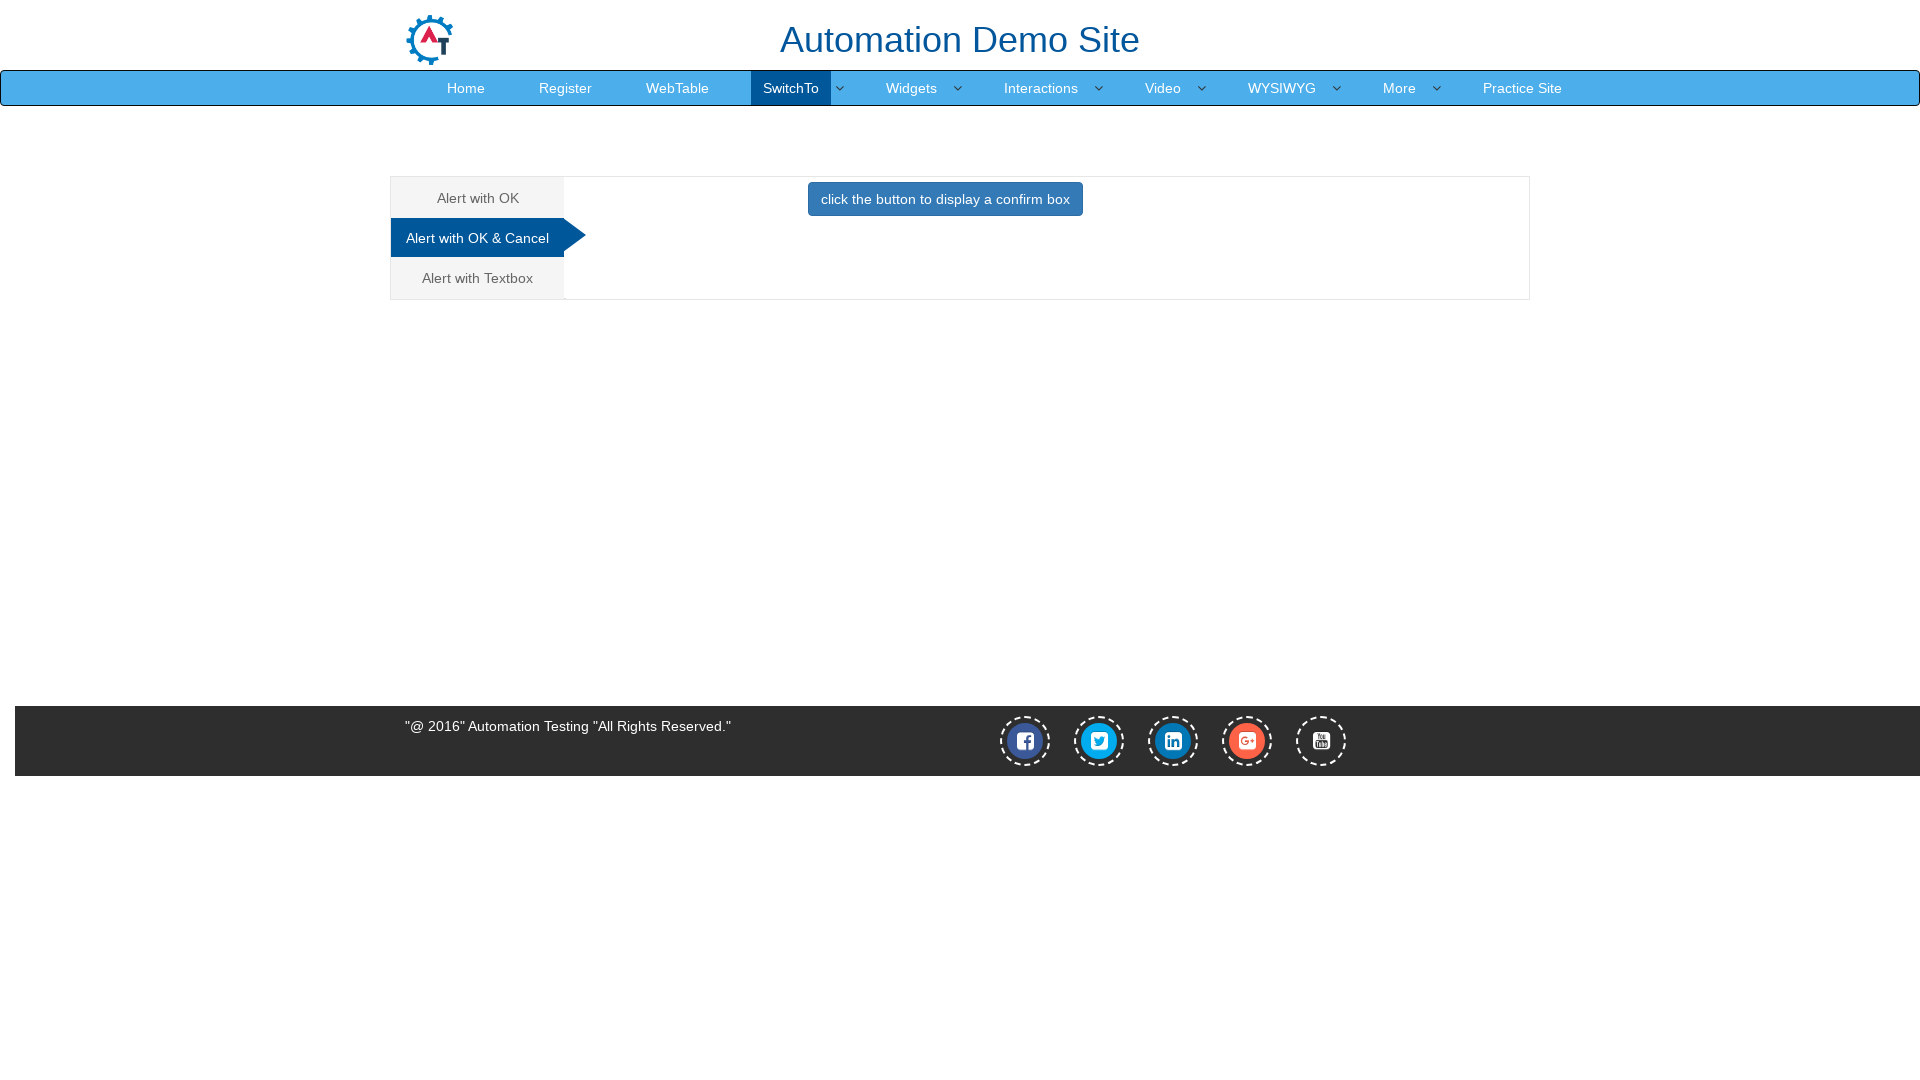

Set up dialog handler to accept alerts
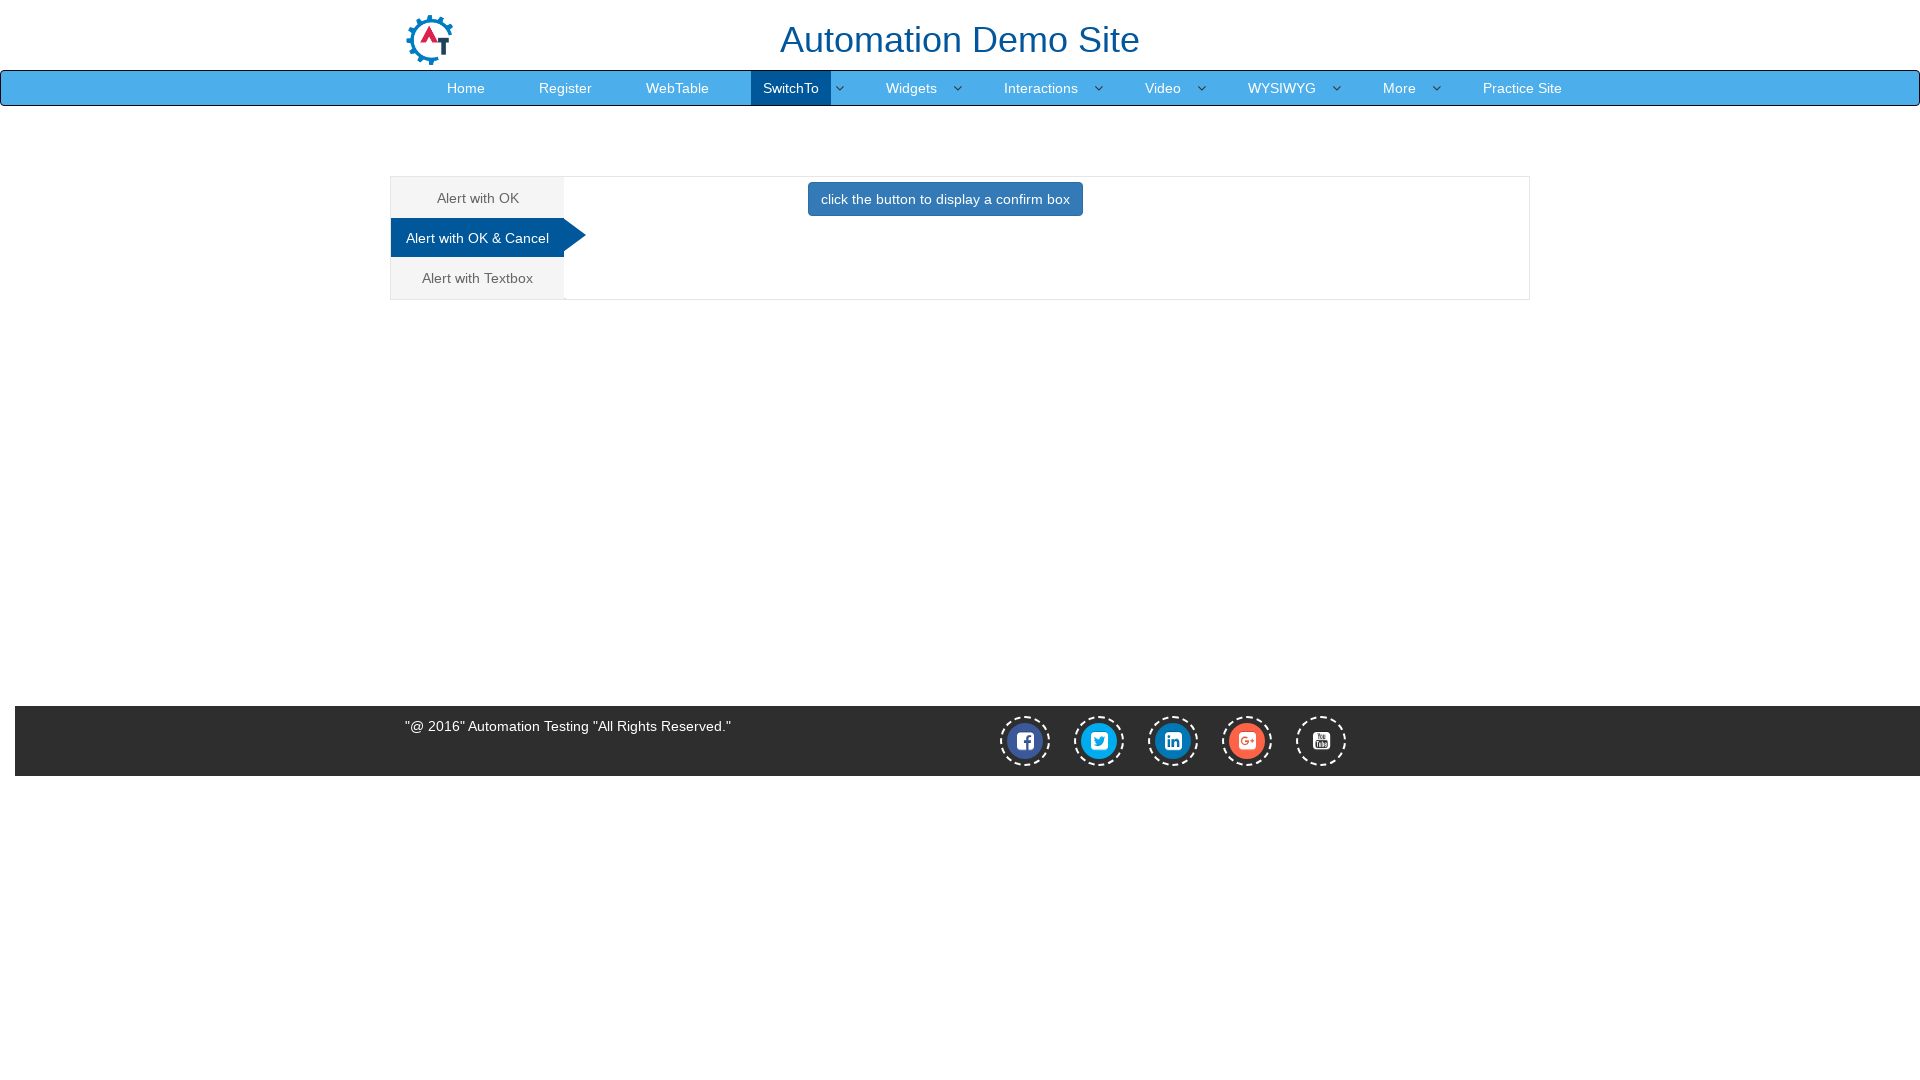

Clicked primary button to trigger alert at (945, 199) on button.btn.btn-primary
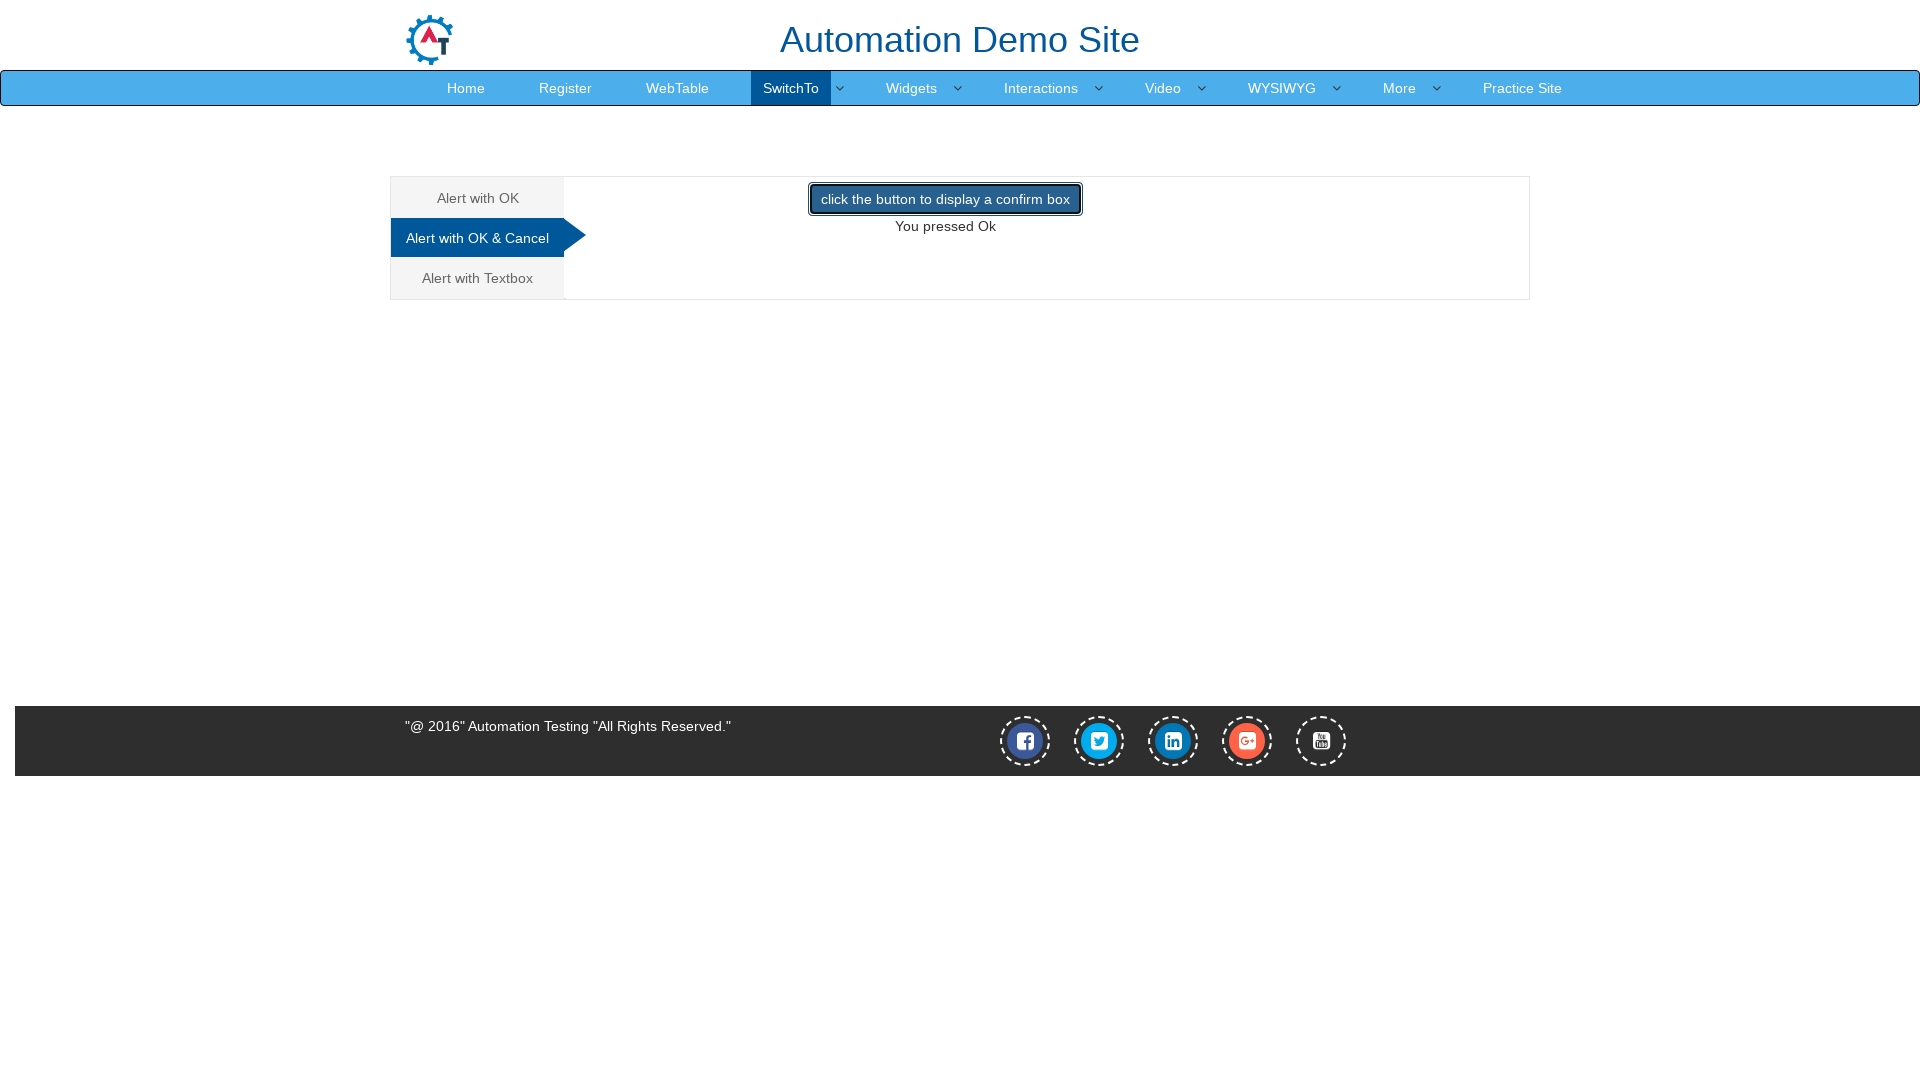

Waited for alert dialog to appear and be accepted
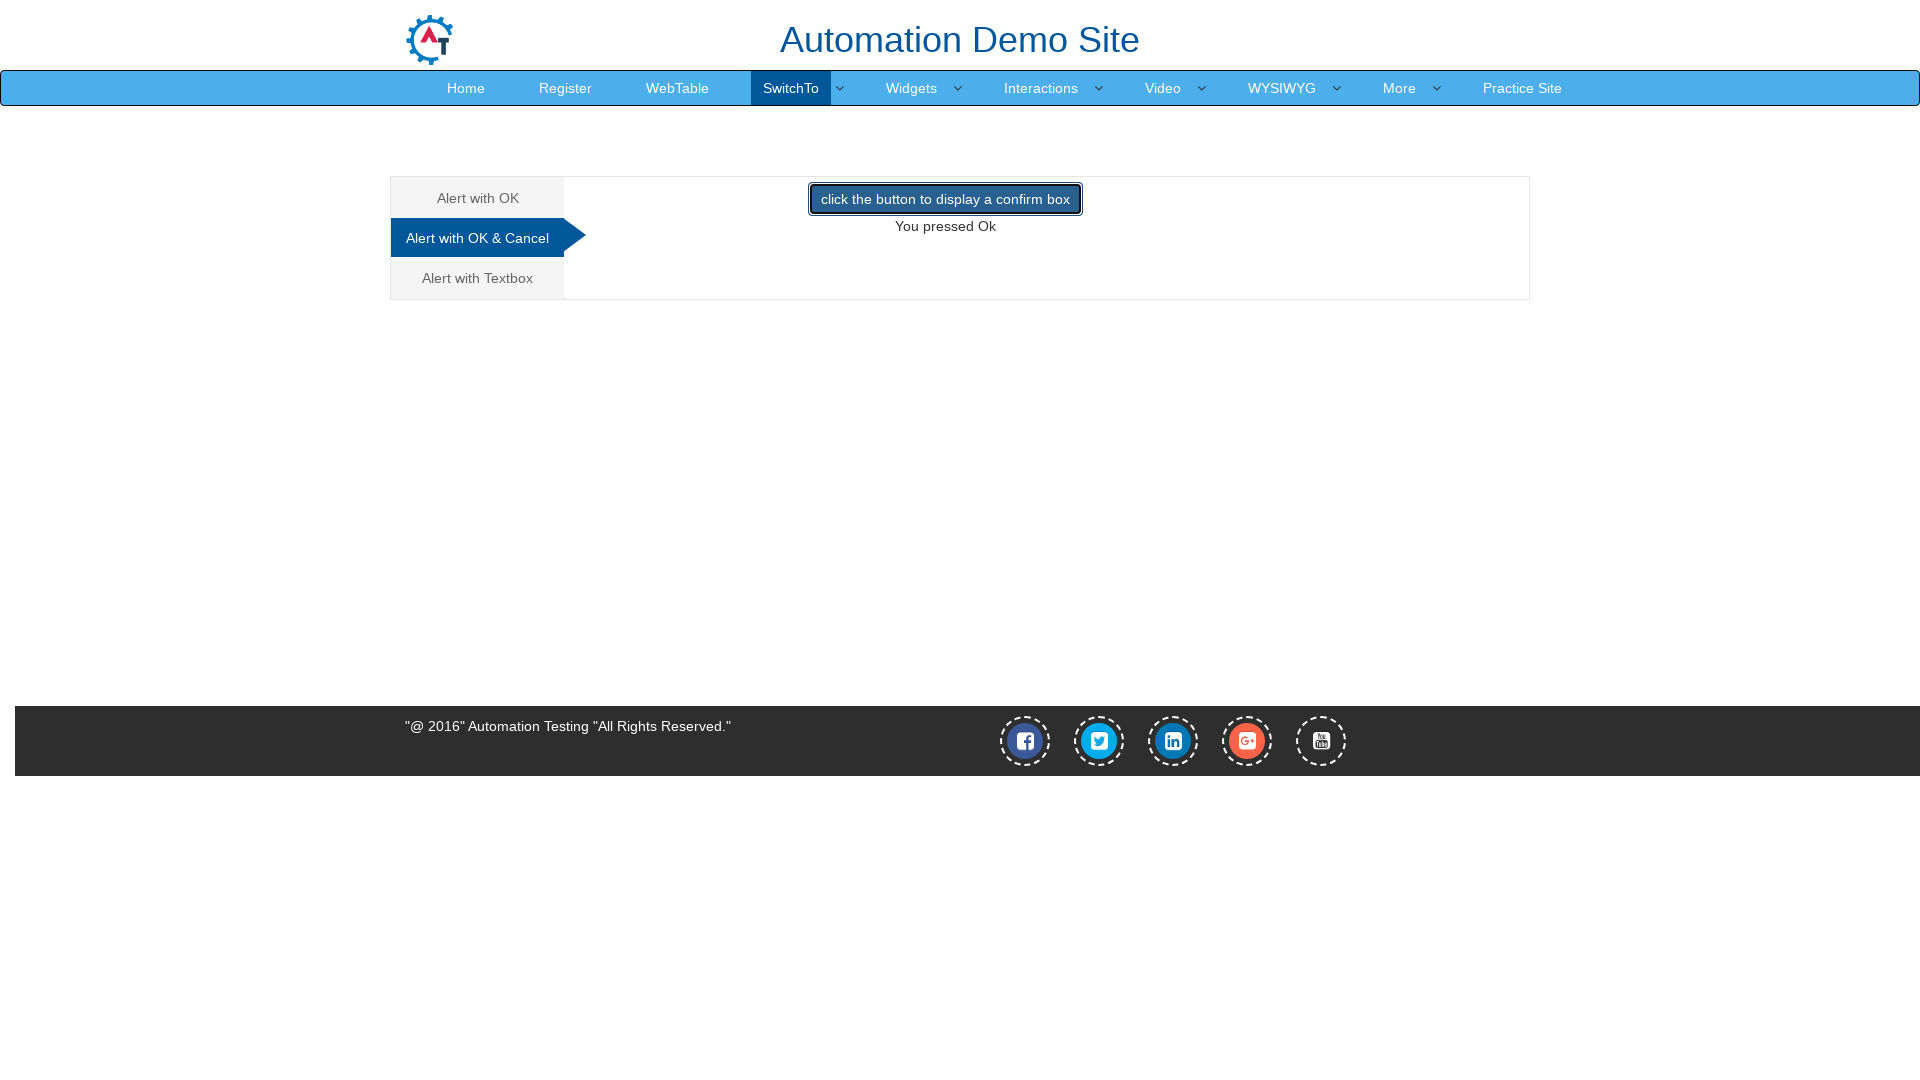

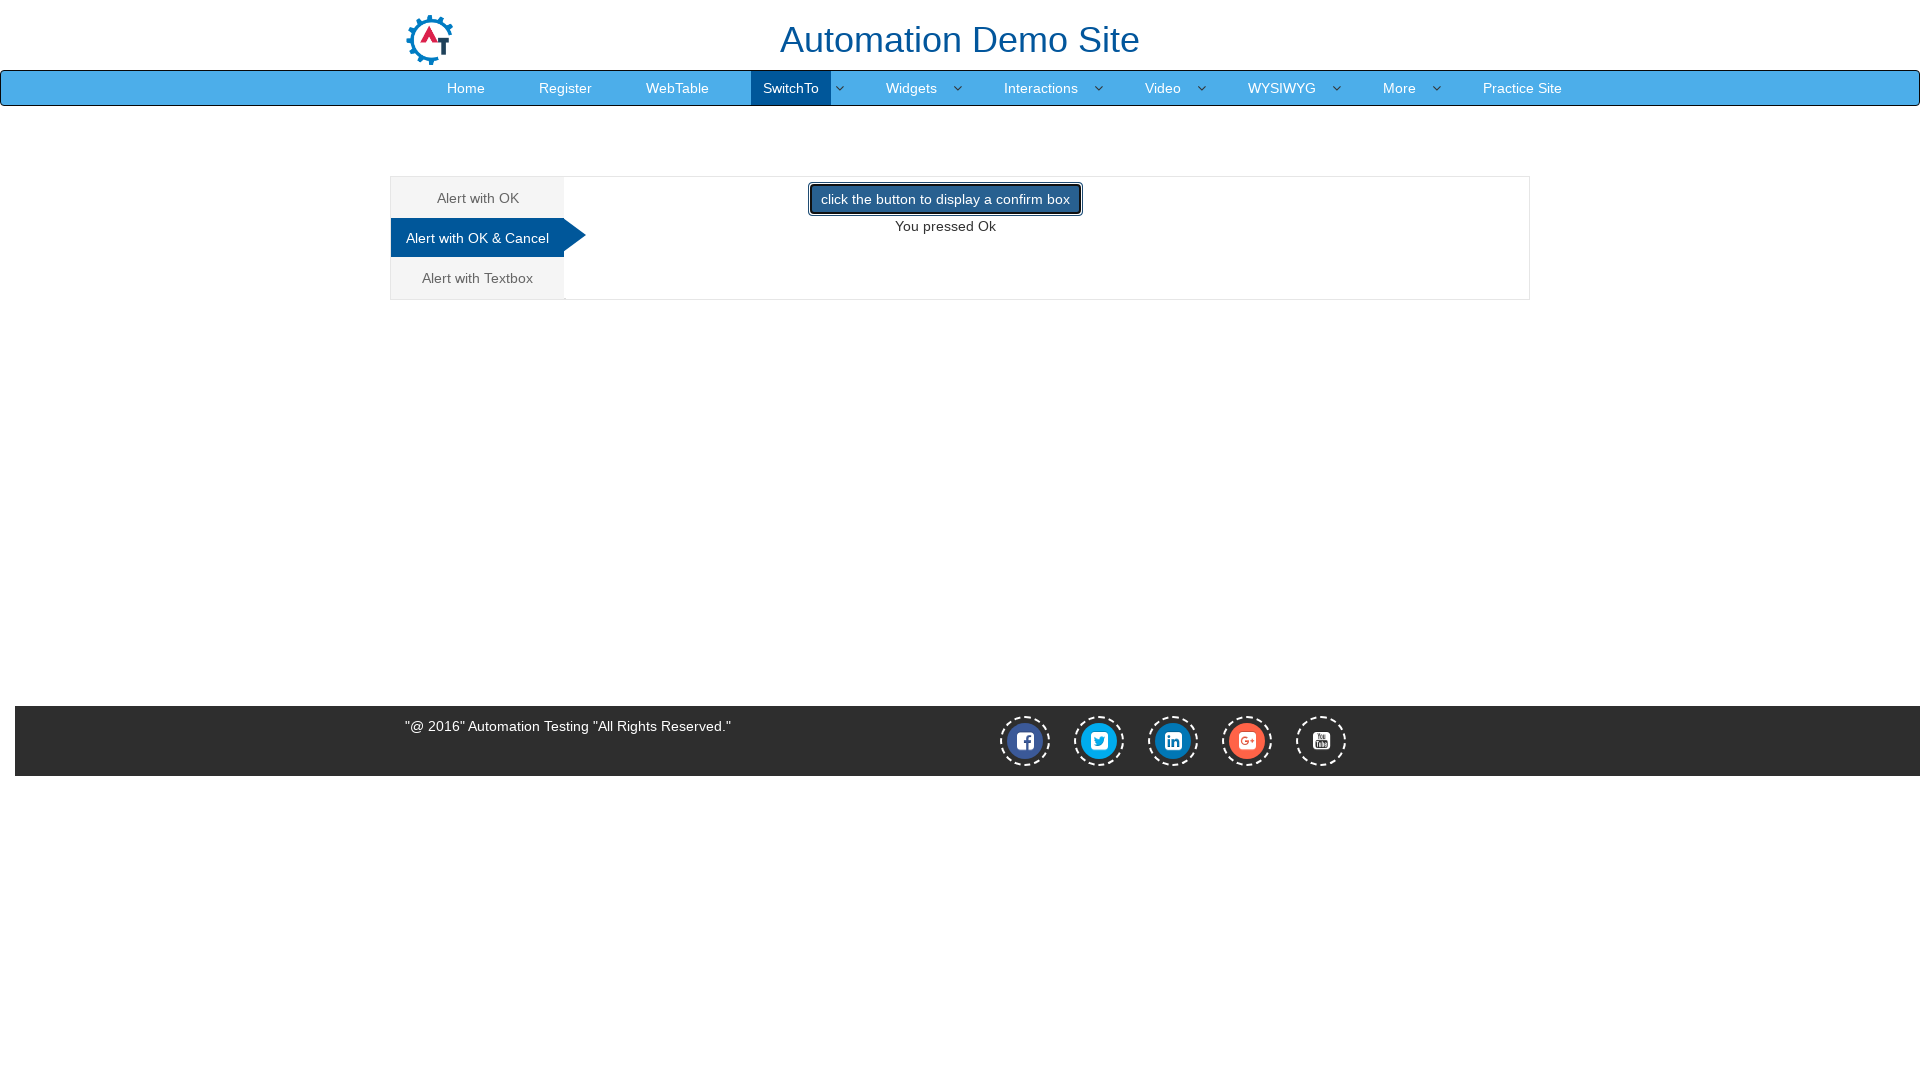